Tests that clicking the confirm button displays a confirmation dialog and dismissing it shows the correct cancellation message

Starting URL: https://demoqa.com/alerts

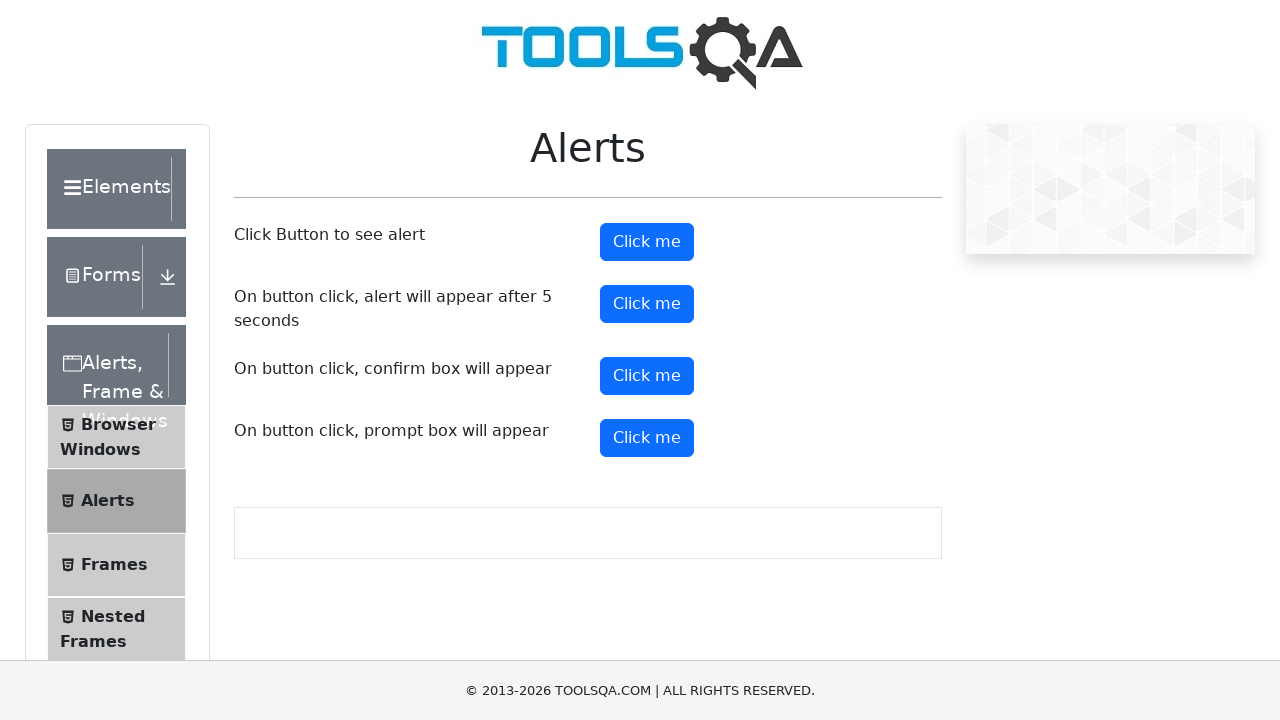

Set up dialog handler to dismiss confirmation dialogs
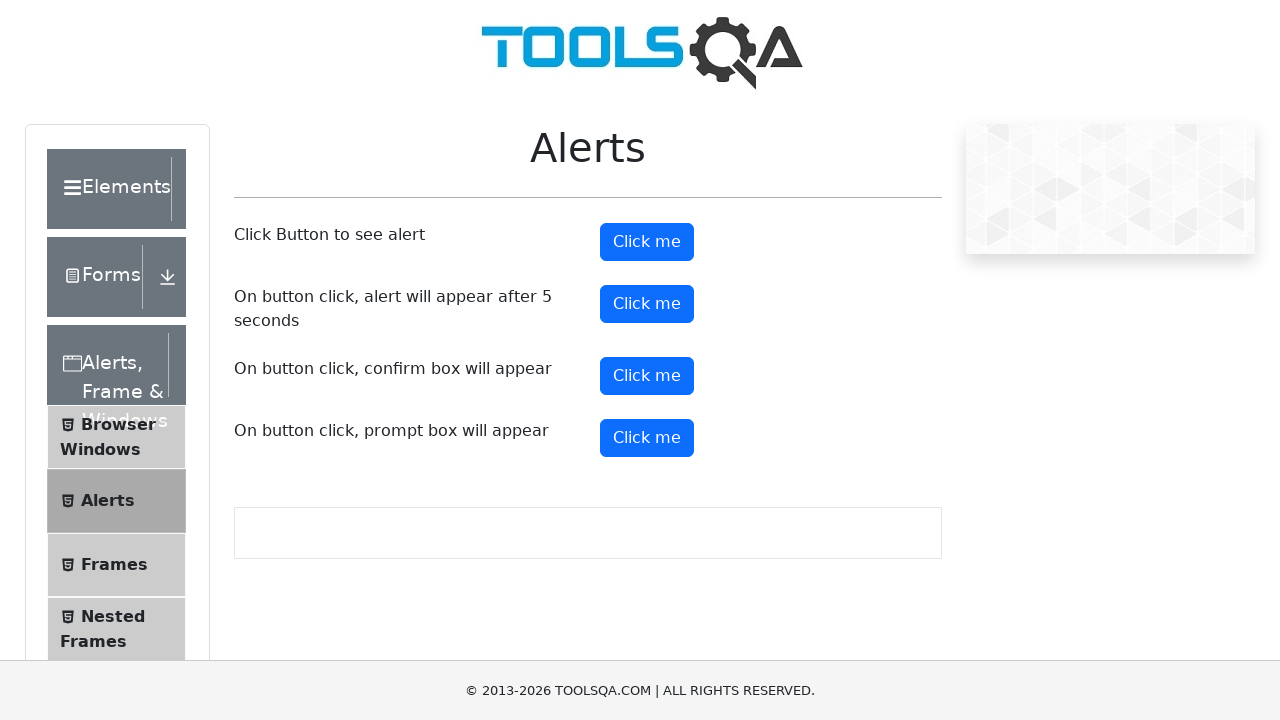

Clicked the confirm button to trigger the alert at (647, 376) on xpath=//button[@id="confirmButton"]
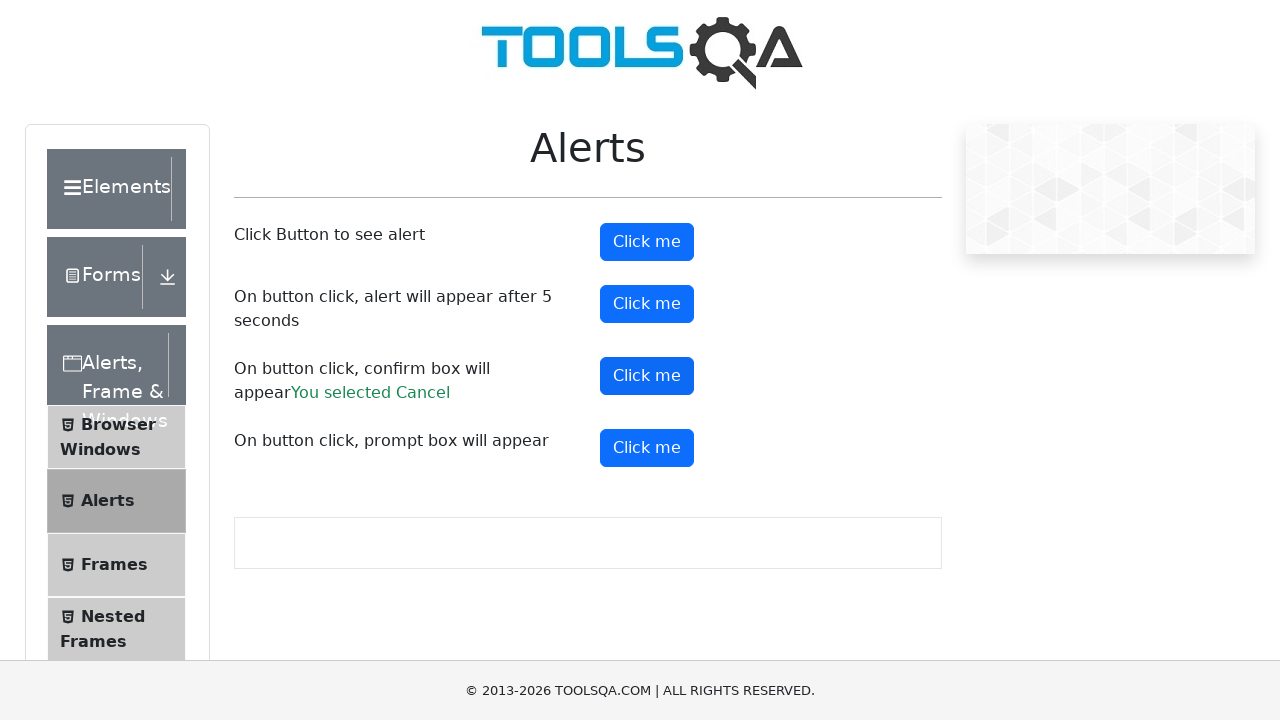

Waited for confirmation result message to appear
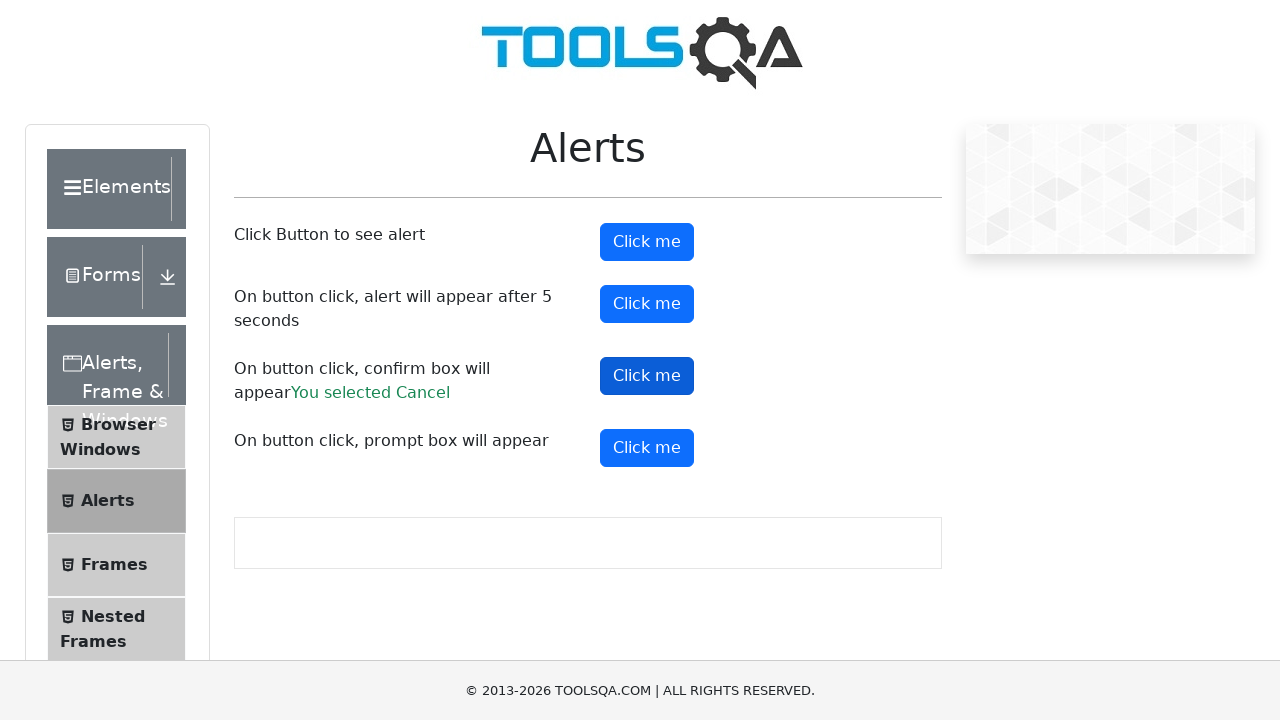

Verified result message shows 'You selected Cancel'
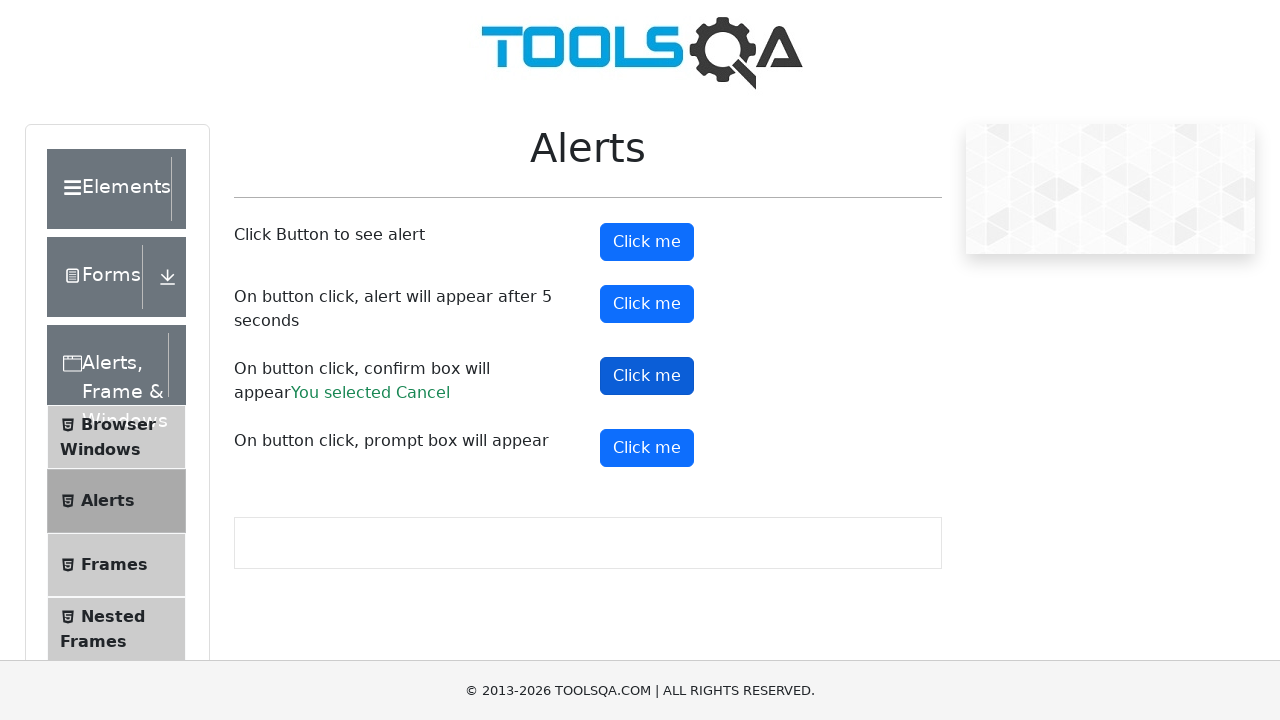

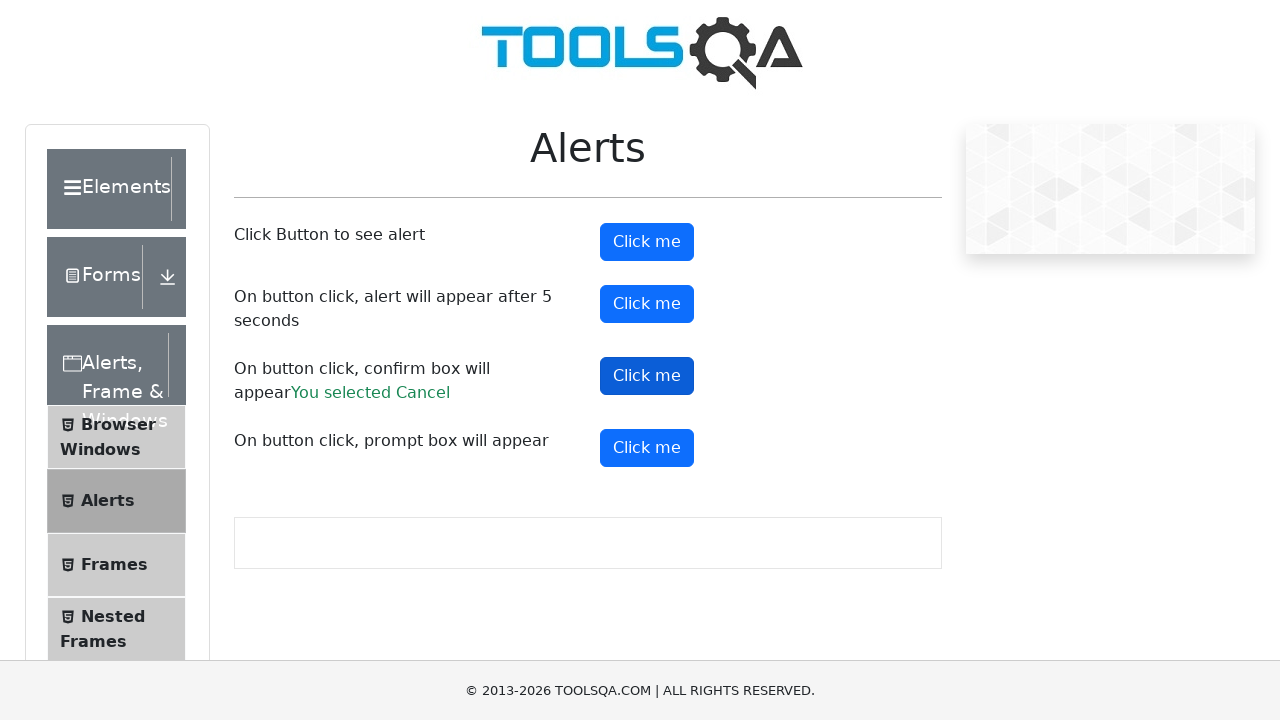